Navigates to the RedBus website and verifies the page loads successfully by maximizing the browser window.

Starting URL: https://www.redbus.in/

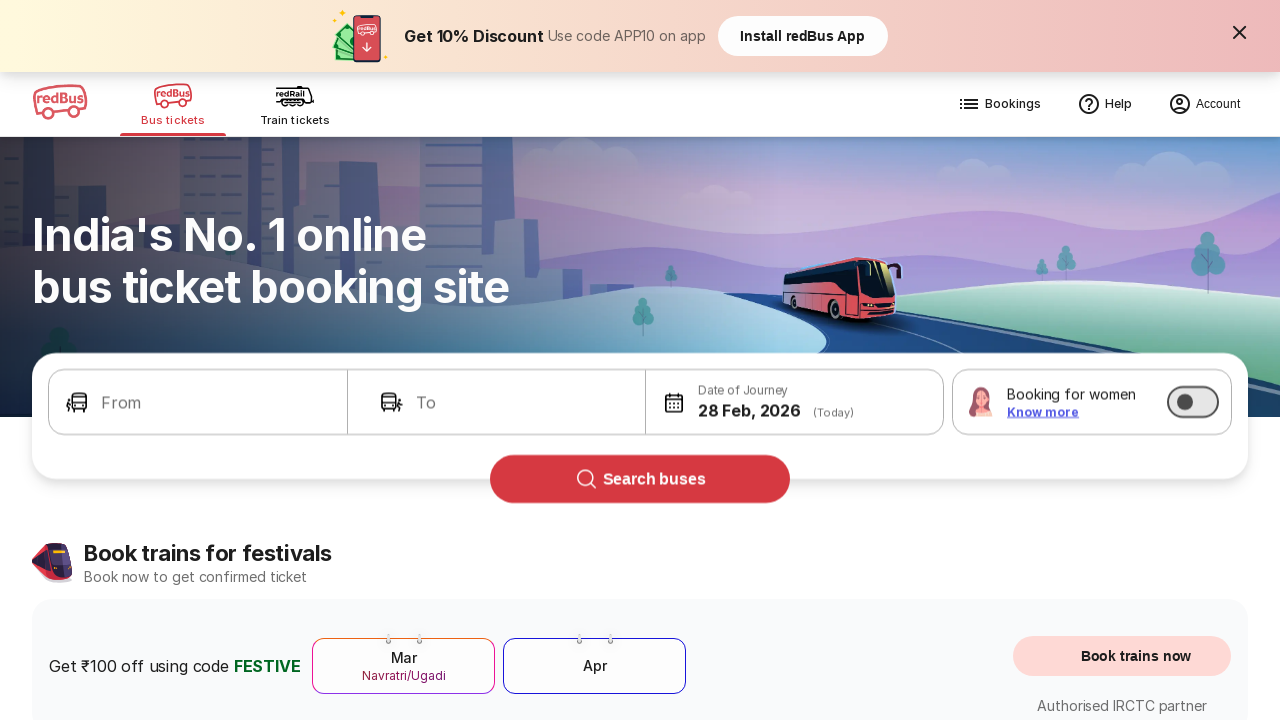

Waited for DOM content to load
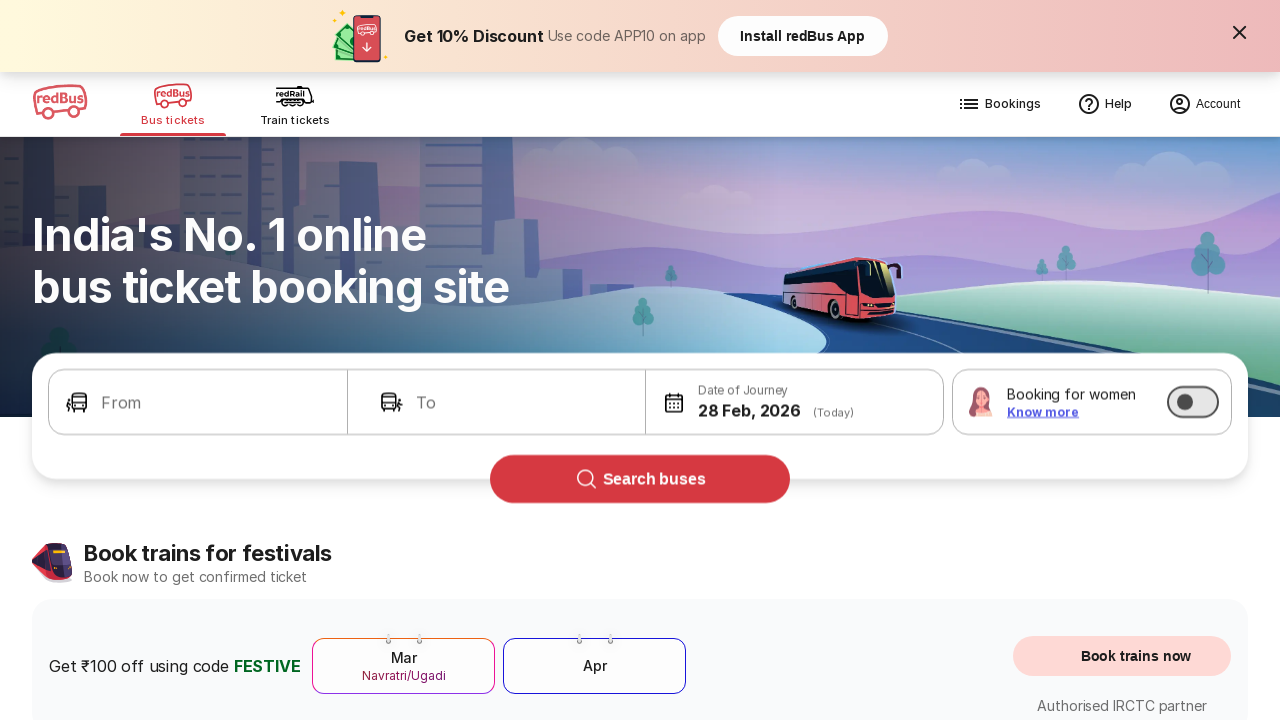

Verified page loaded by confirming body element is visible
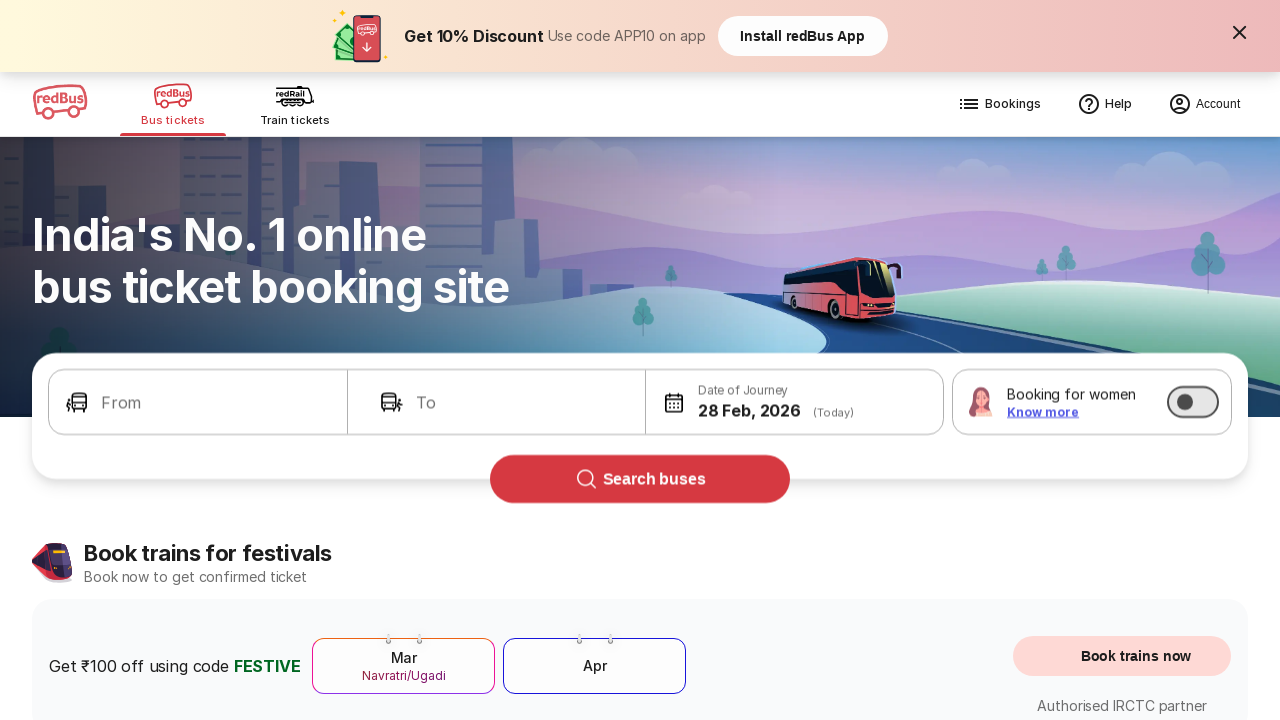

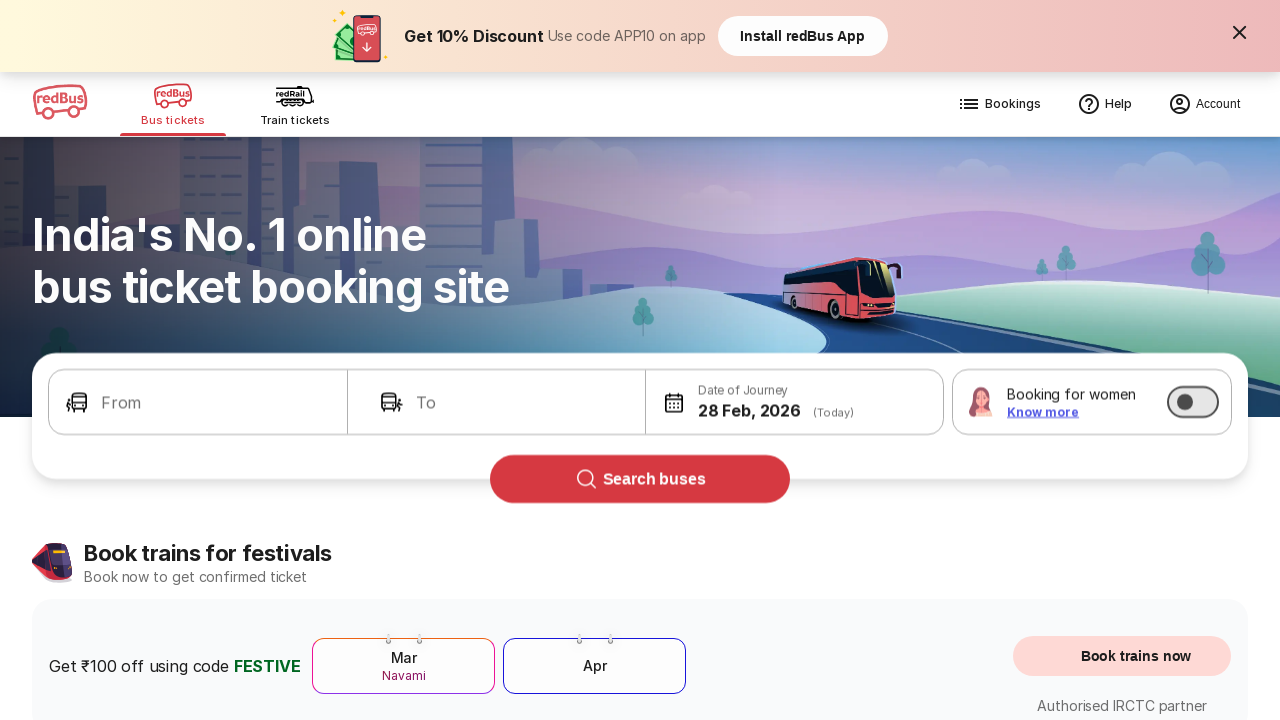